Navigates to The Internet demo site, clicks on the A/B Test link, and verifies the page title

Starting URL: https://the-internet.herokuapp.com/

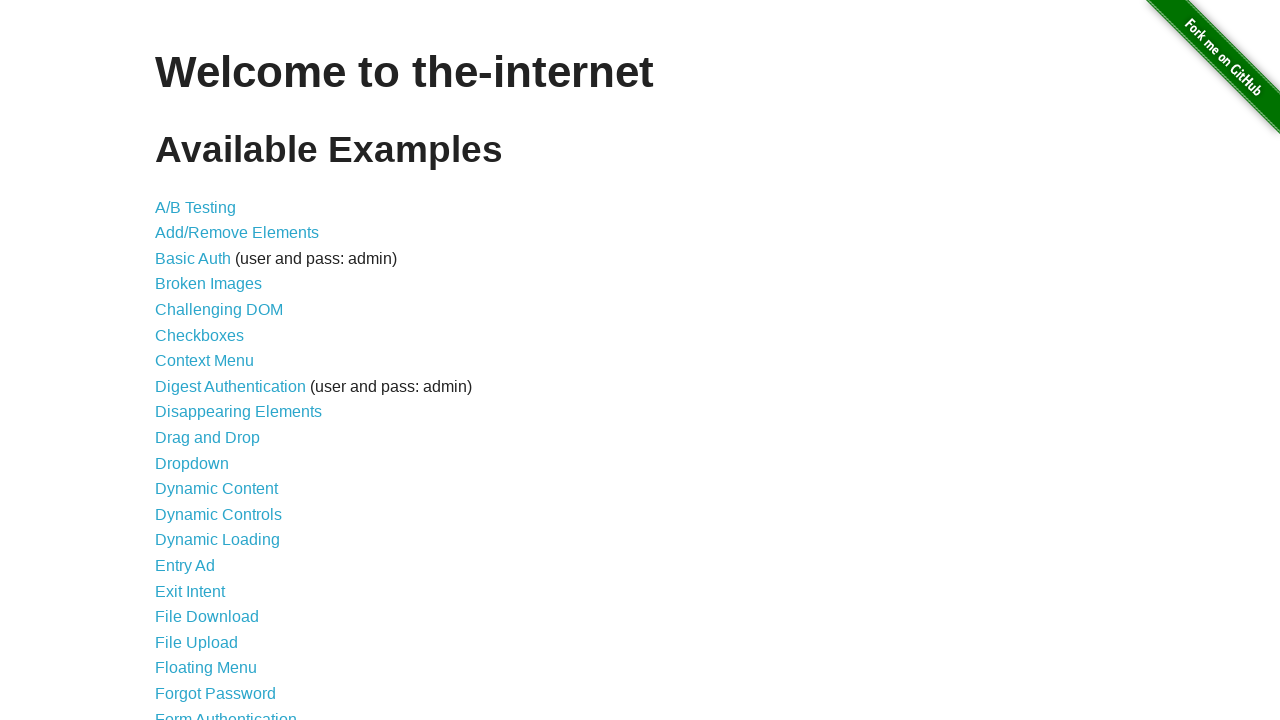

Navigated to The Internet demo site homepage
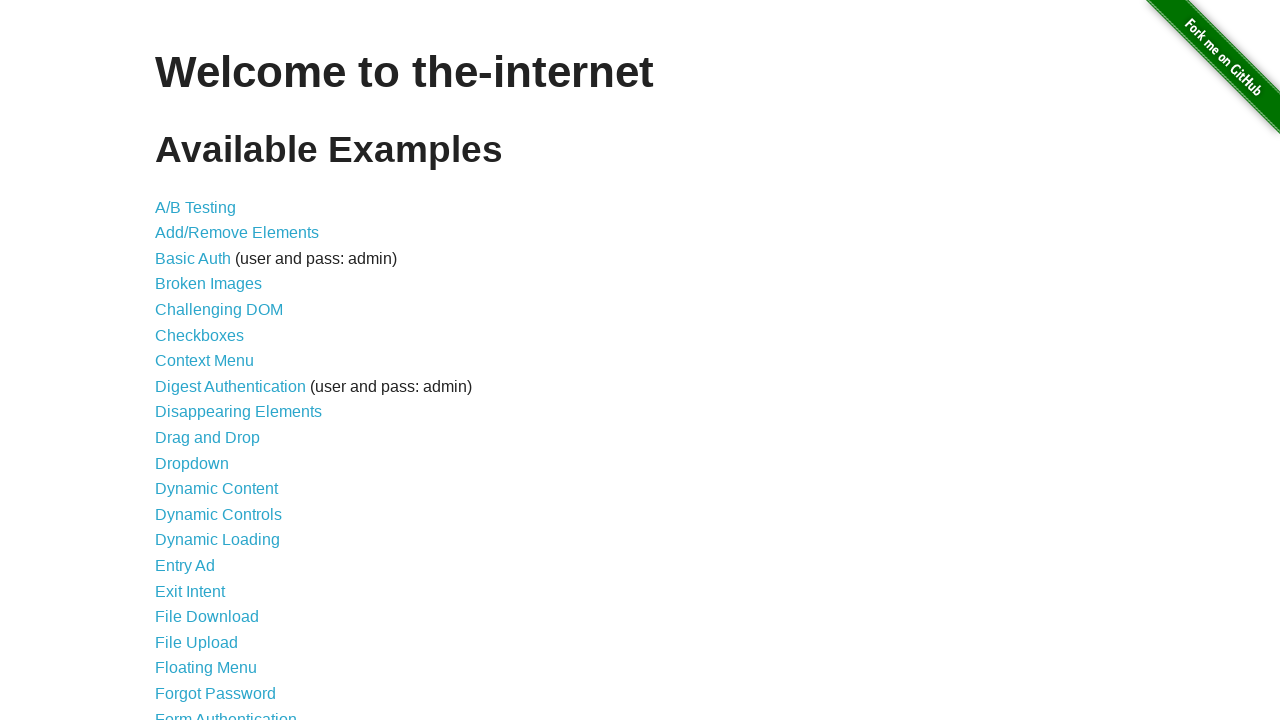

Clicked on the A/B Test link at (196, 207) on a[href='/abtest']
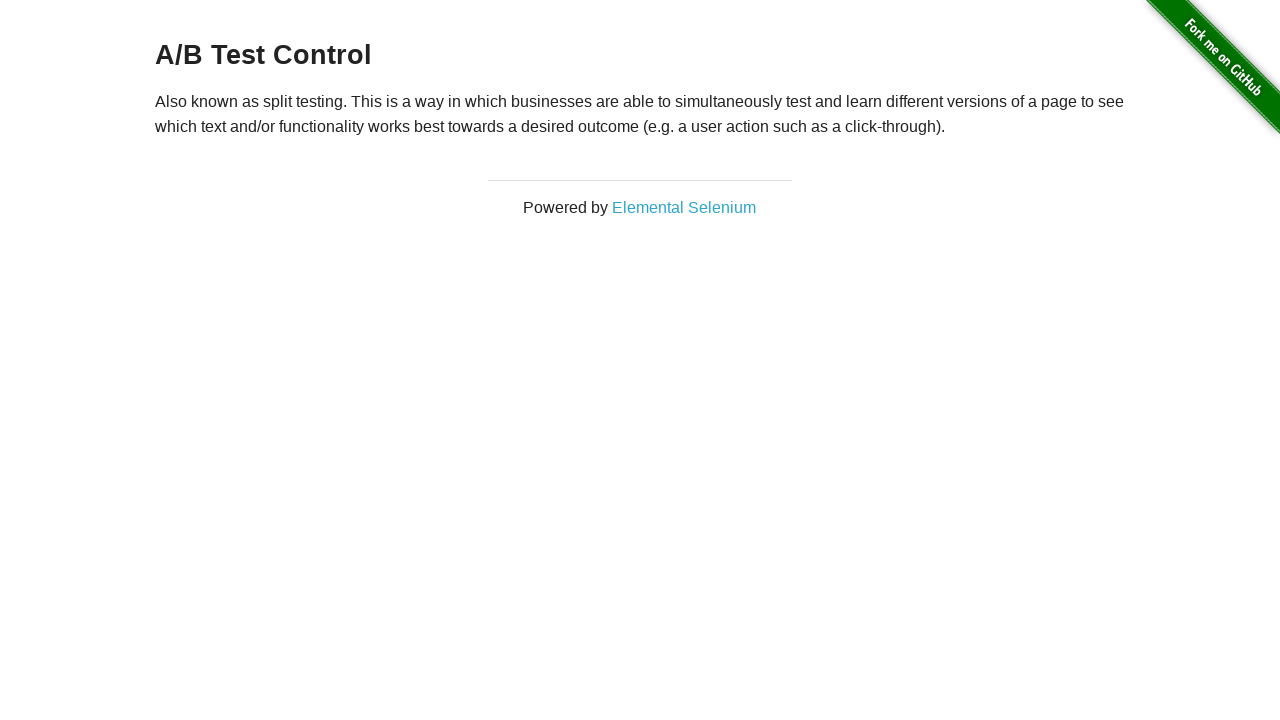

A/B Test page loaded and h3 heading is visible
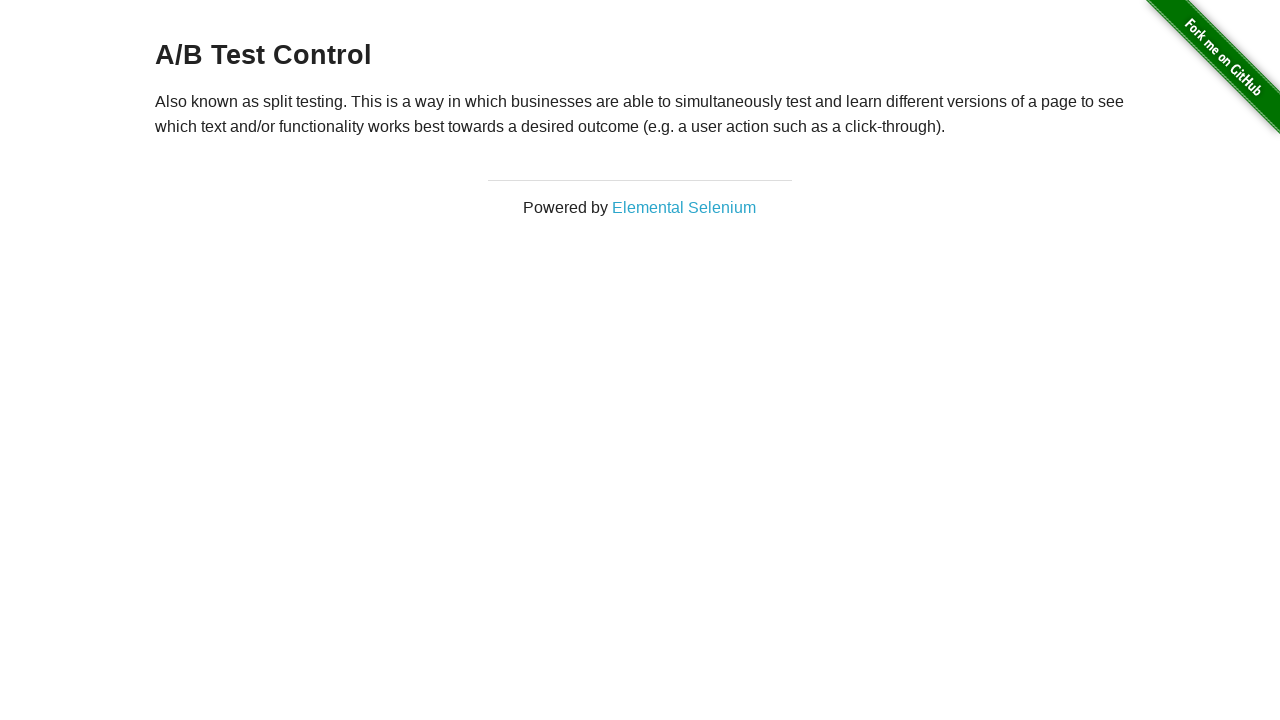

Verified page title is 'The Internet'
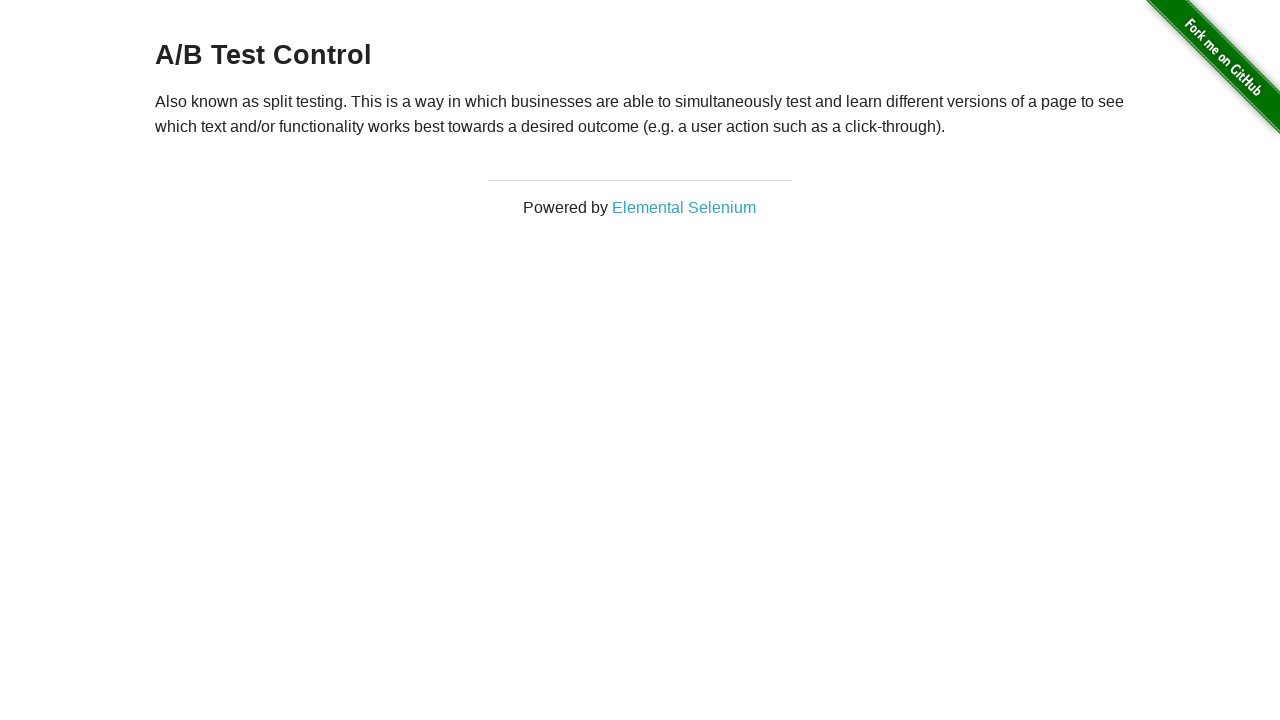

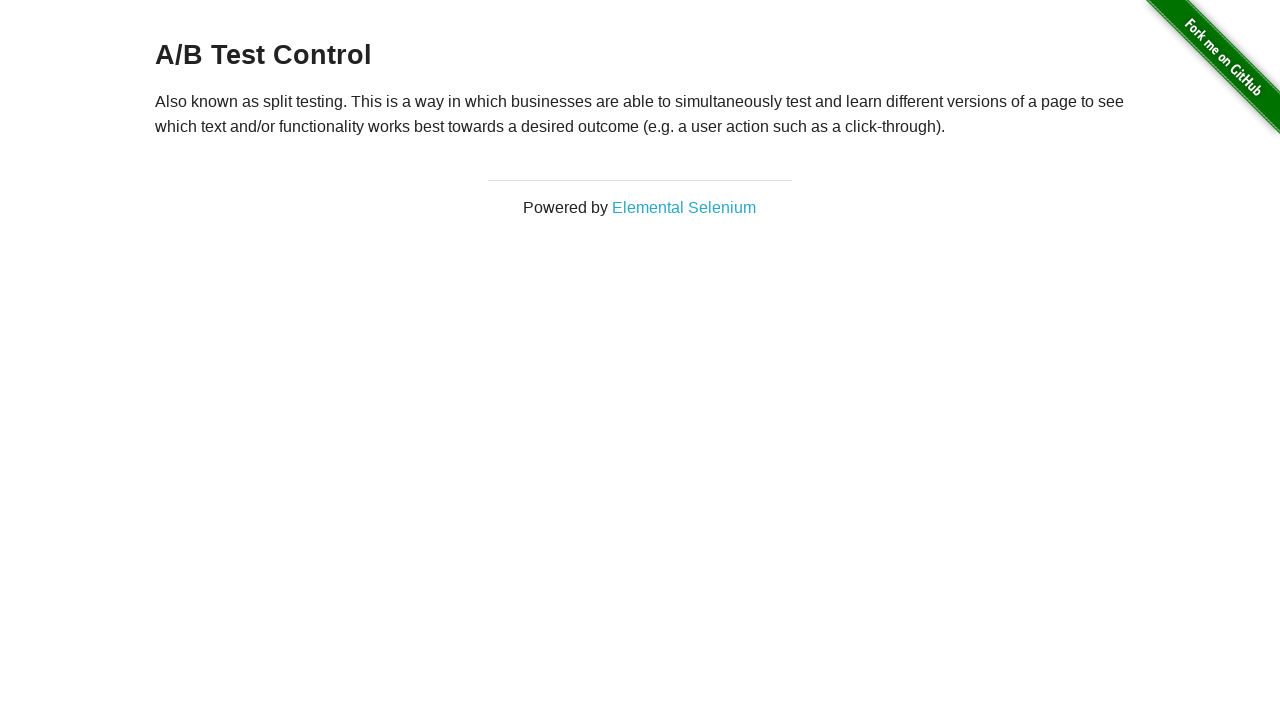